Navigates to the Milton website (an Indian kitchenware brand) and verifies the page loads successfully

Starting URL: https://www.milton.in/

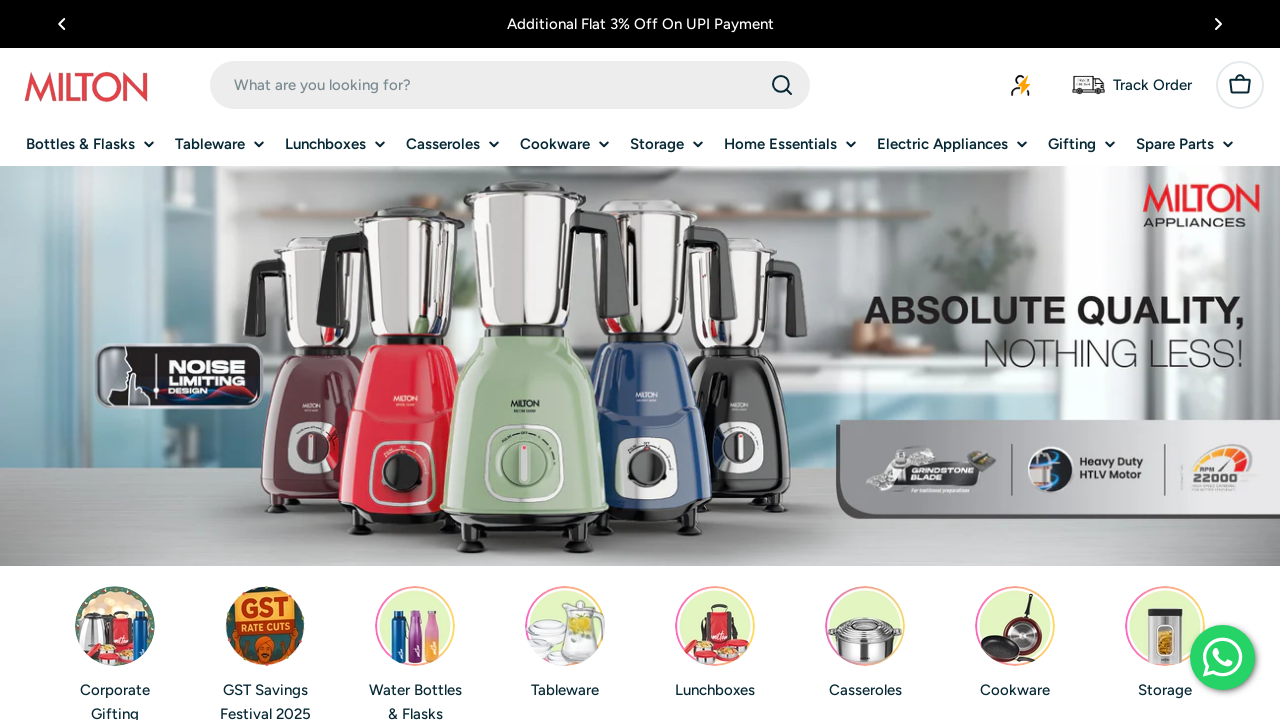

Navigated to Milton website (https://www.milton.in/)
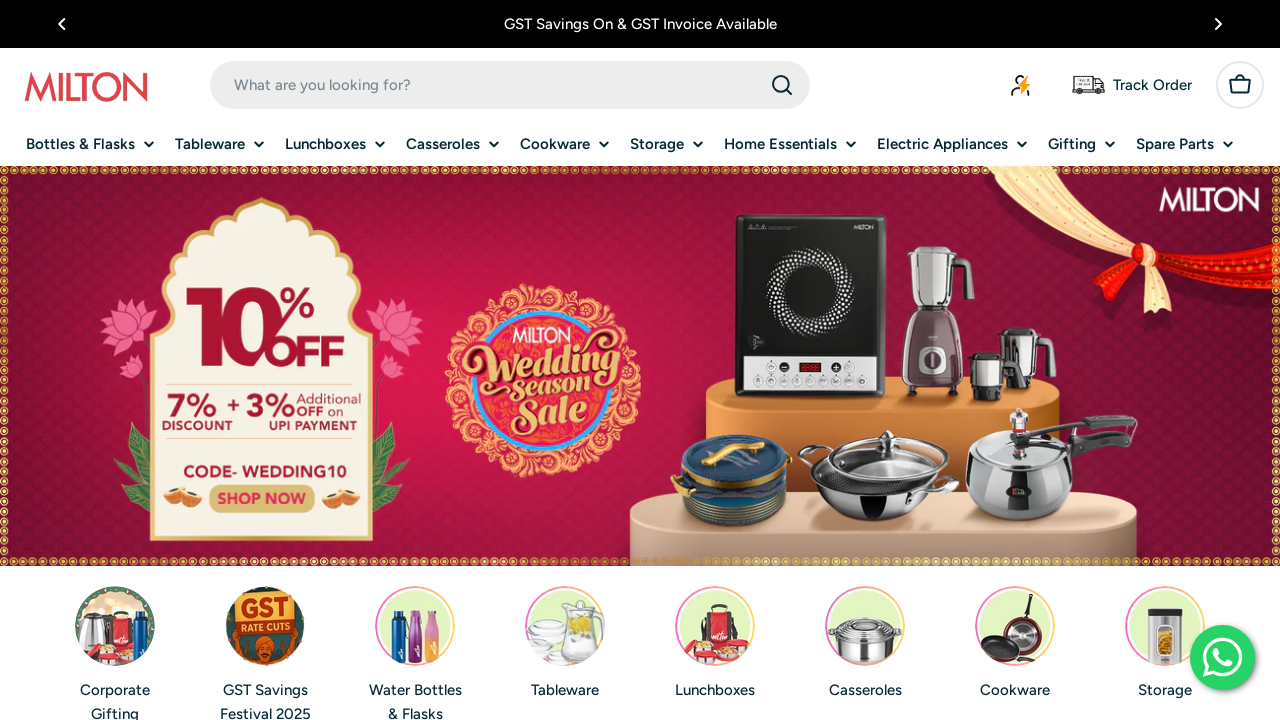

Page DOM content loaded successfully
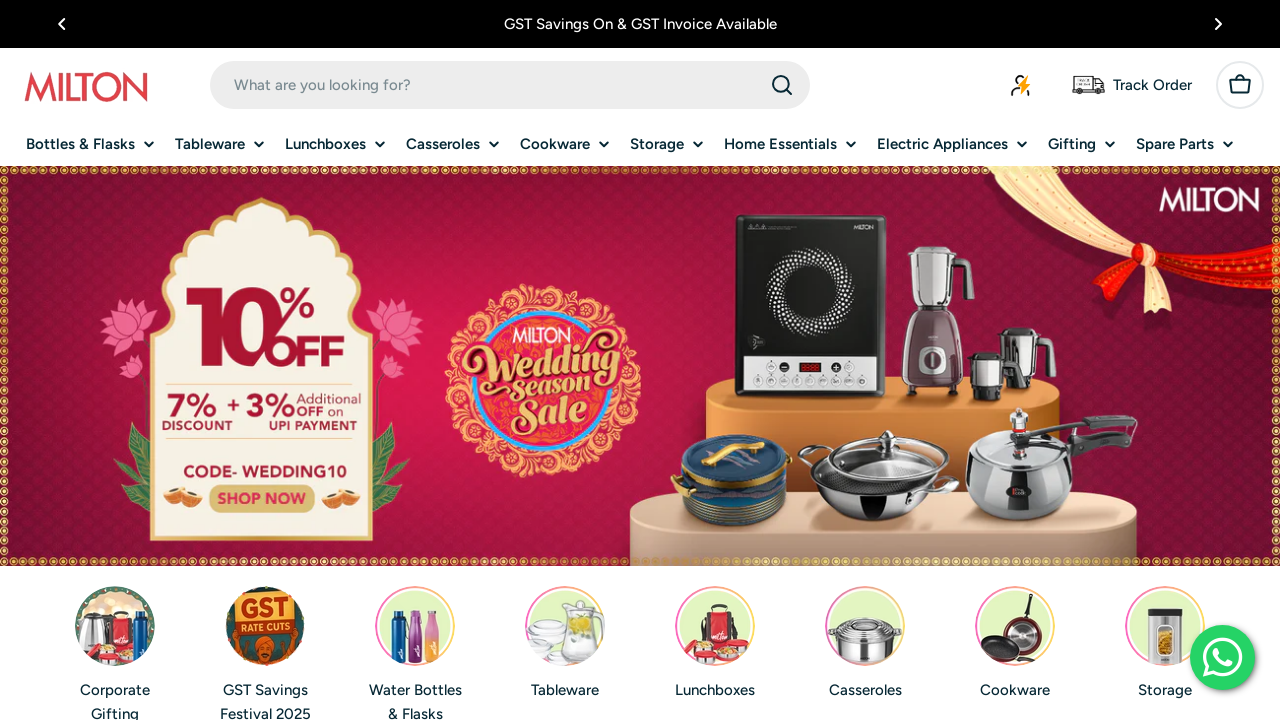

Body element is present, page loaded successfully
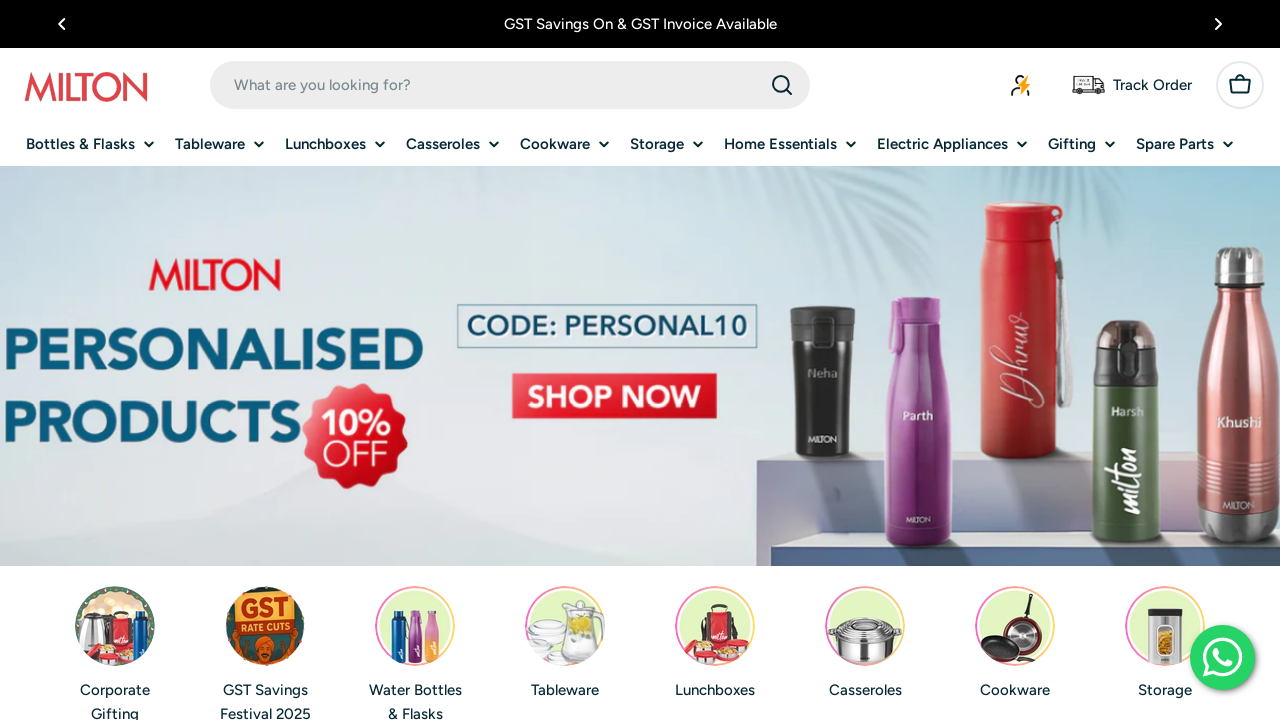

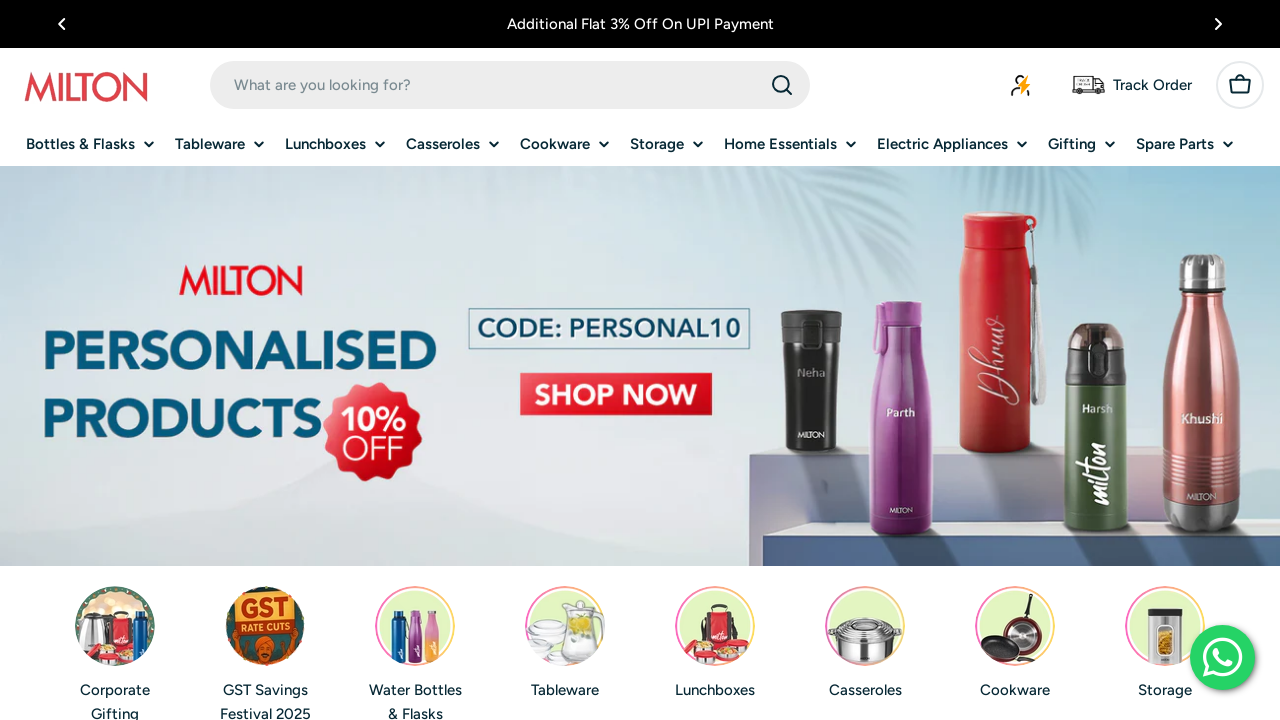